Tests BMI calculator by entering weight and height values, then verifying the calculated BMI result

Starting URL: http://atidcollege.co.il/Xamples/bmi

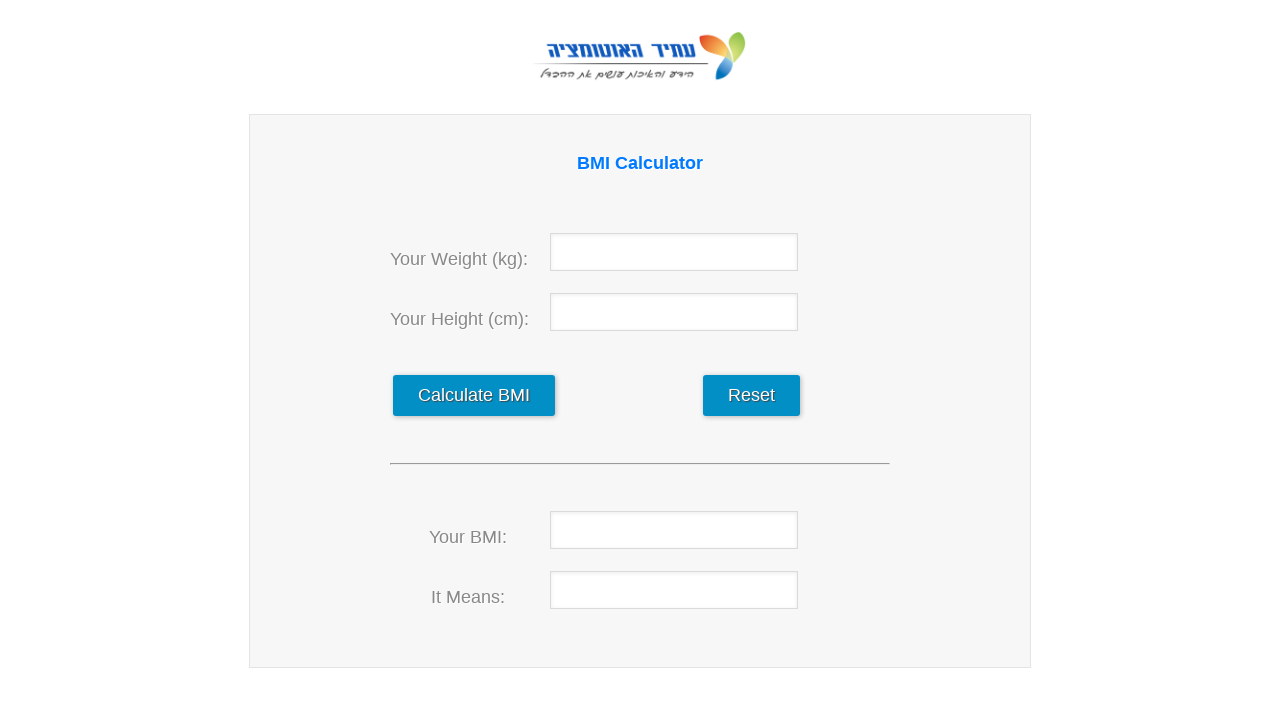

Navigated to BMI calculator page
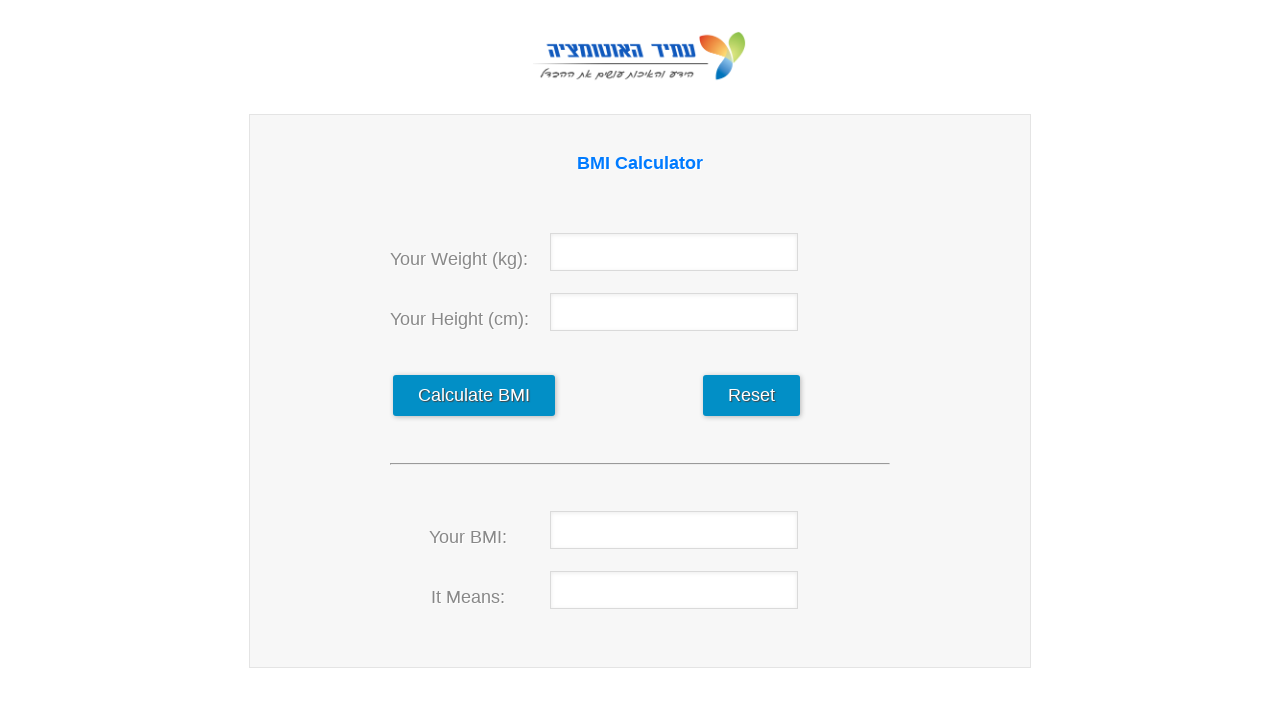

Filled weight field with 147 kg on #weight
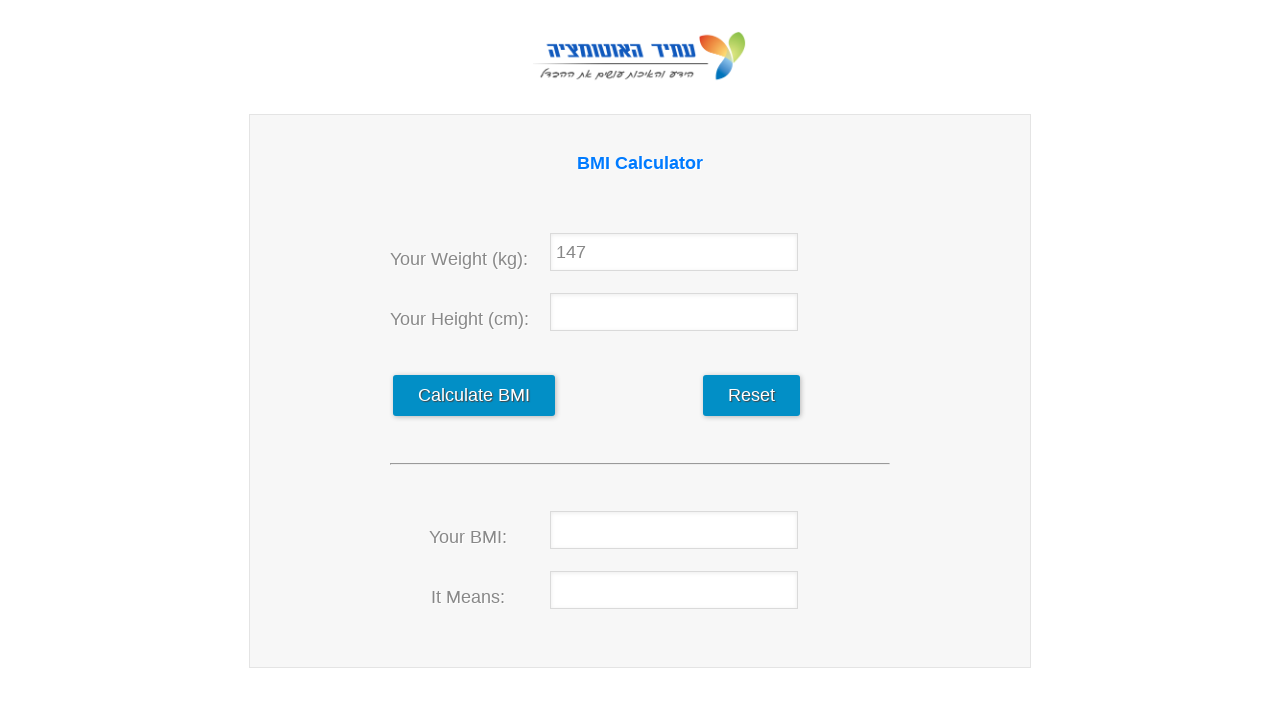

Filled height field with 216 cm on #hight
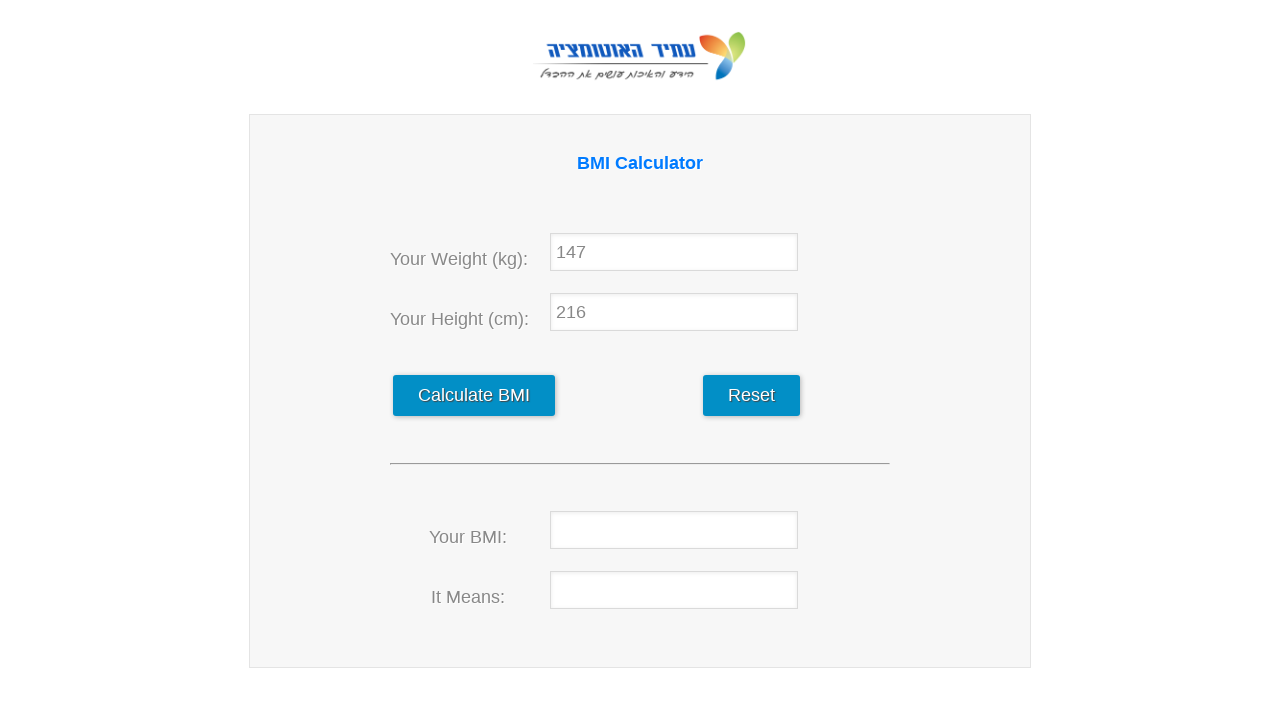

Clicked calculate button to compute BMI at (474, 396) on #calculate_data
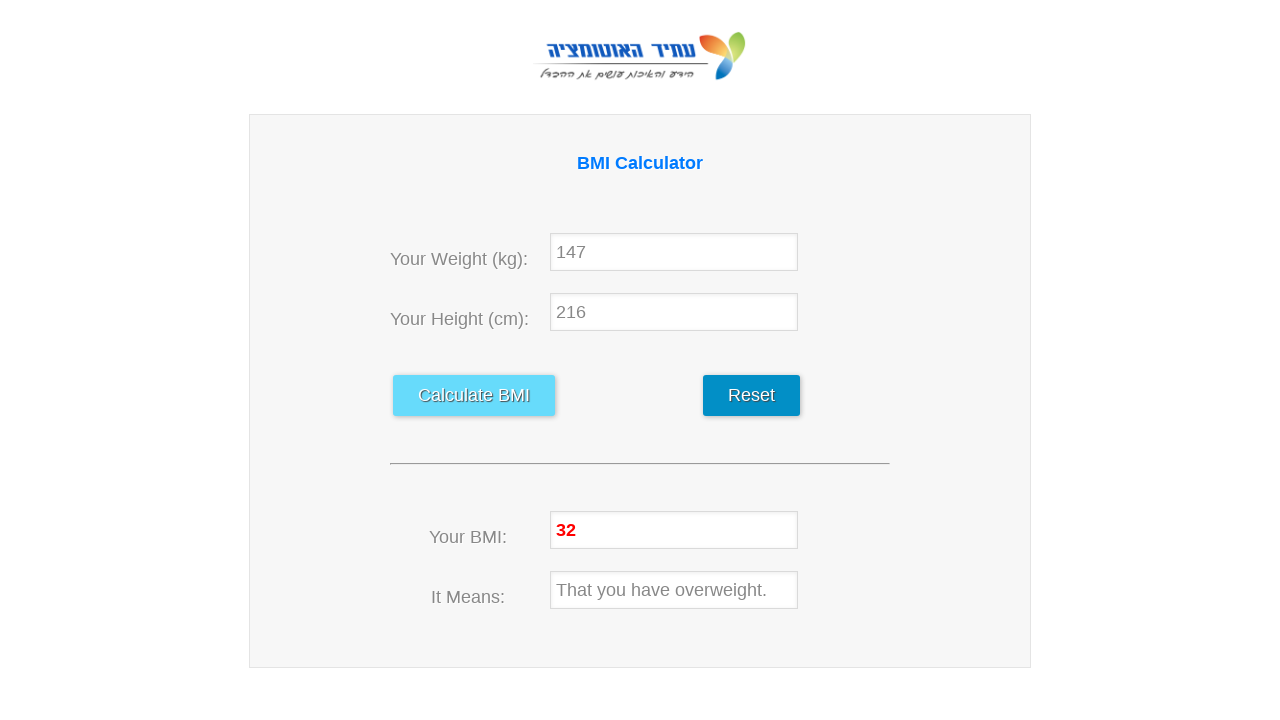

BMI result element loaded and is visible
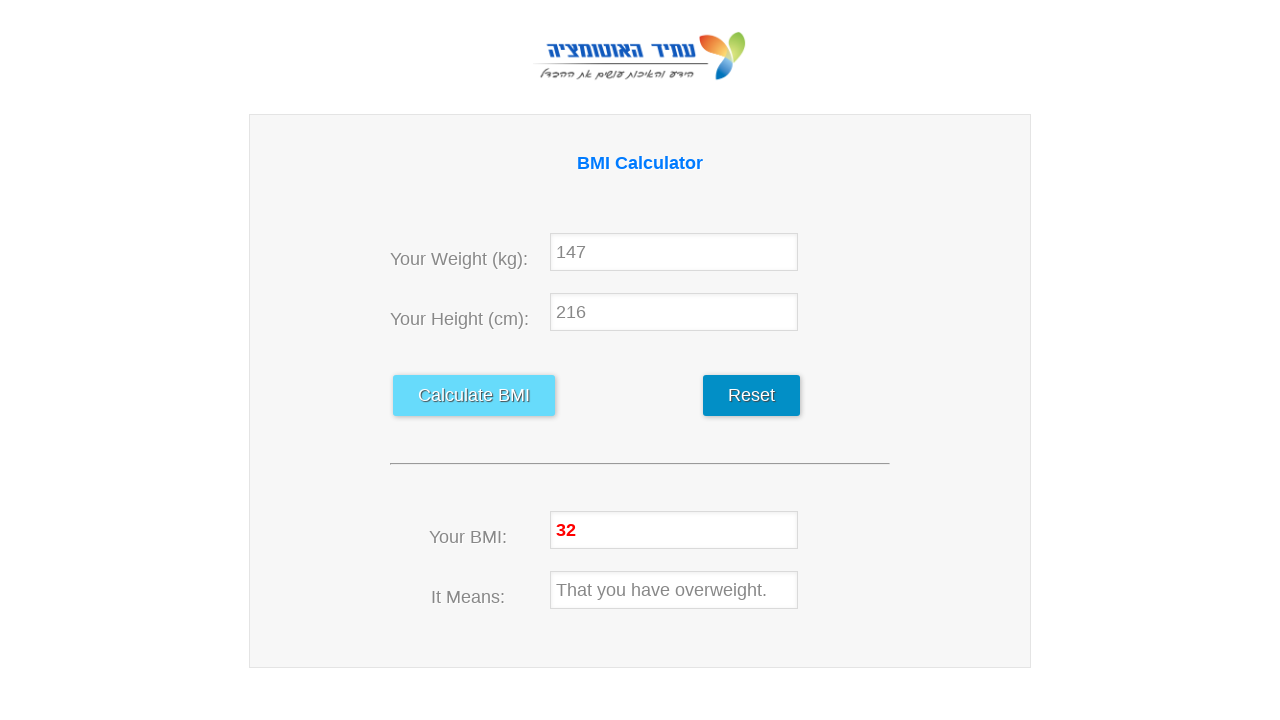

Retrieved calculated BMI value: 32
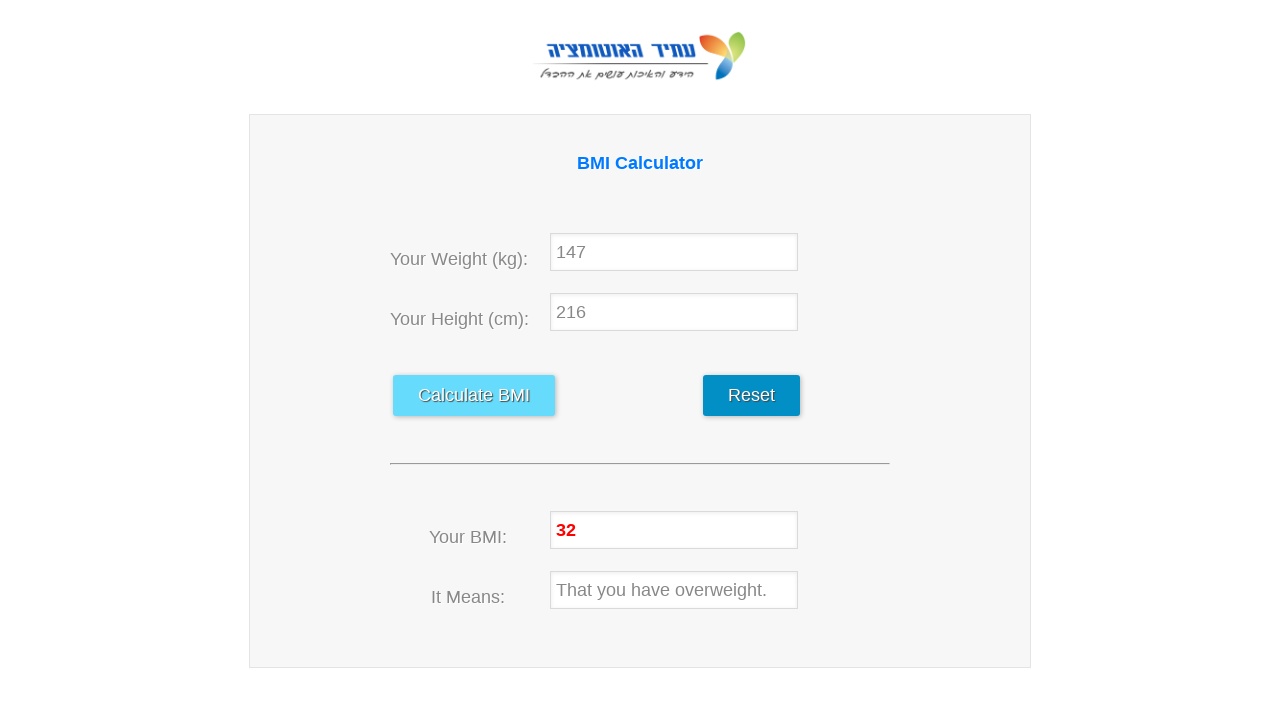

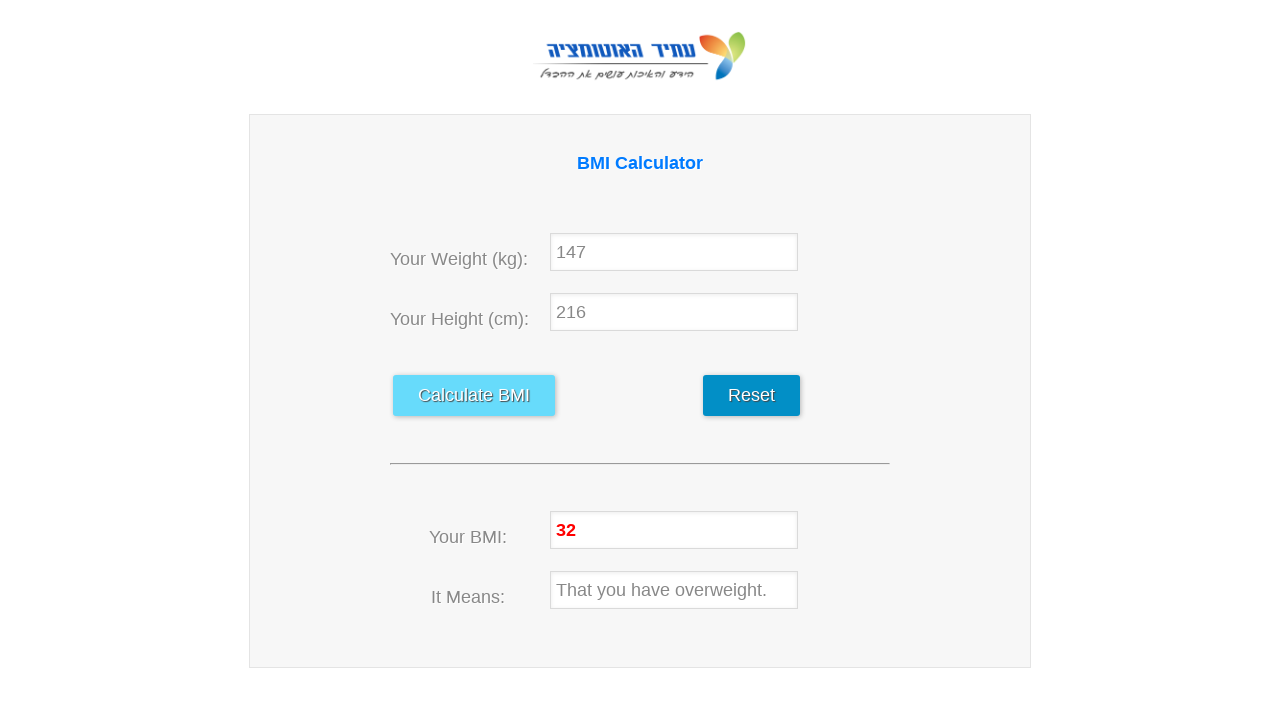